Tests selecting a radio button from a radio group by value

Starting URL: http://selenium-cucumber.github.io/

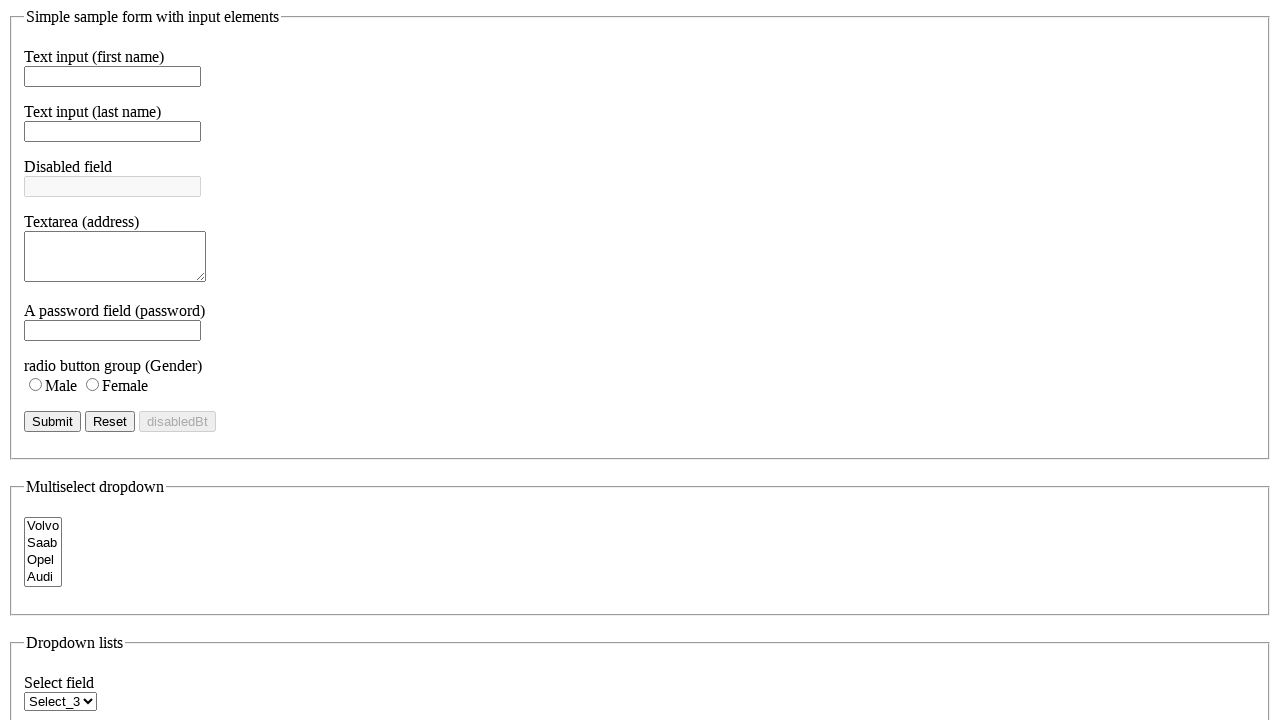

Selected female radio button from gender radio group by value at (92, 384) on input[name='radio_gender'][value='F']
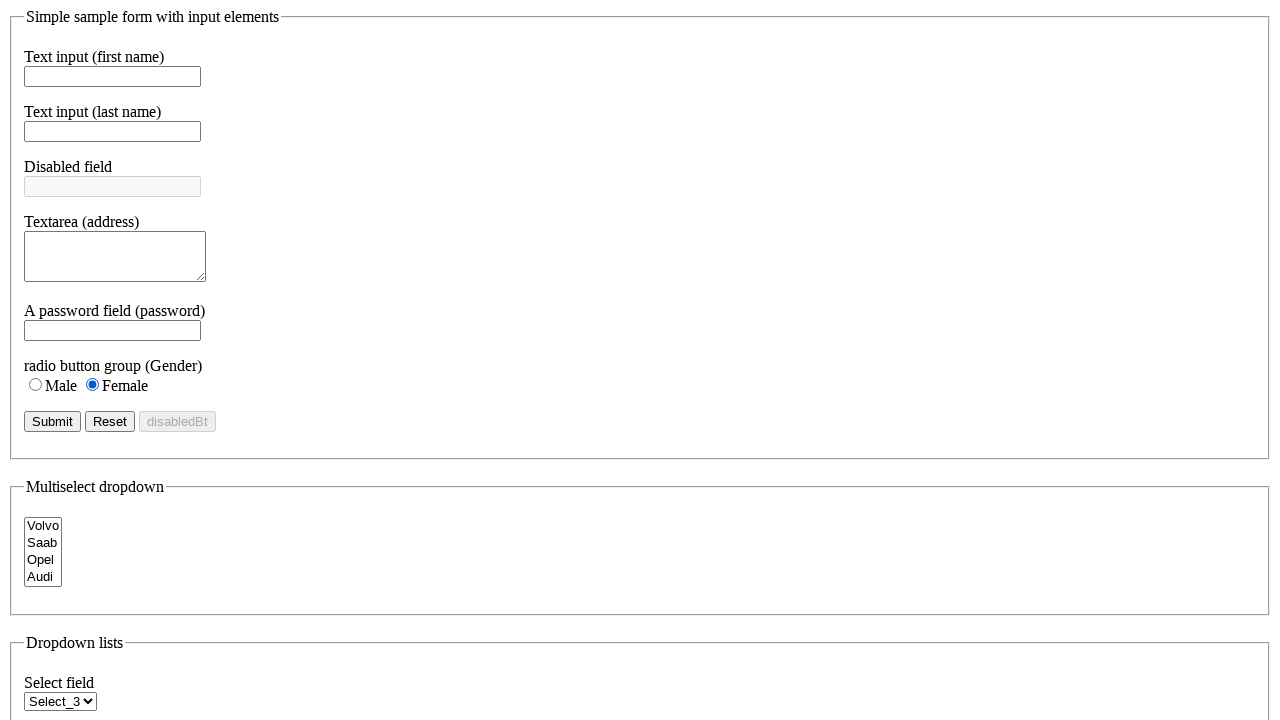

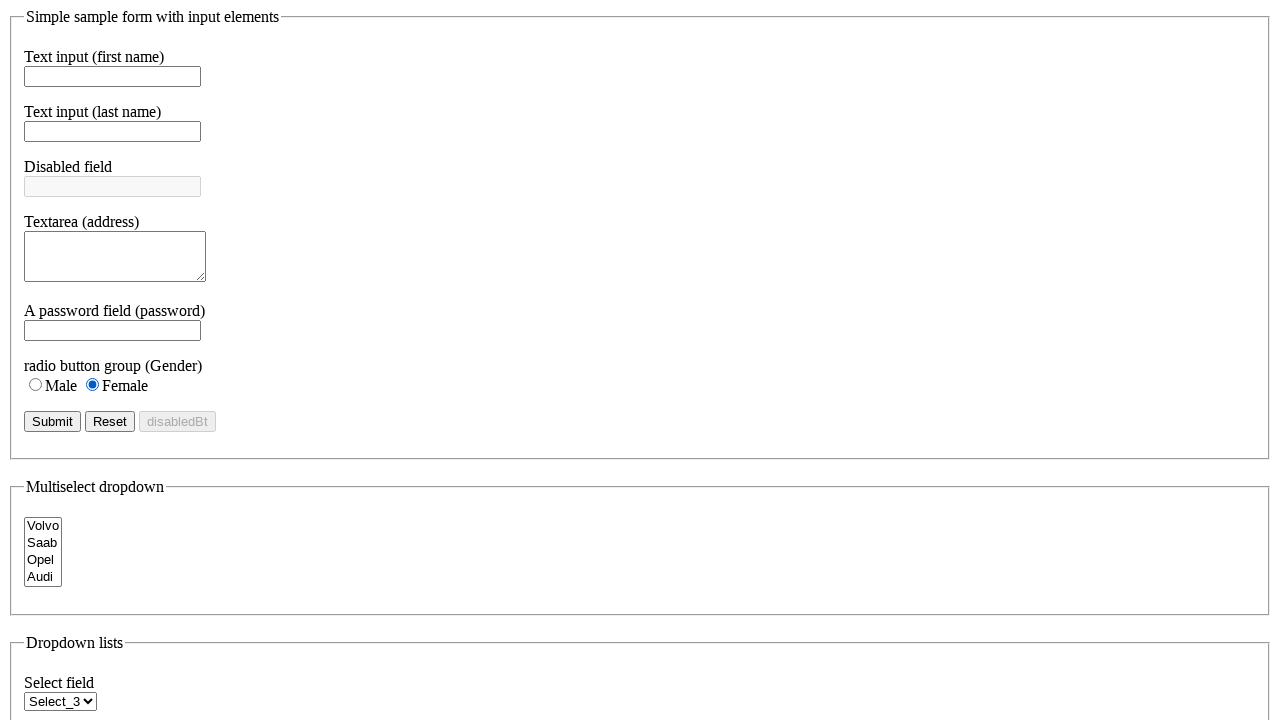